Tests form interaction by randomly selecting a checkbox, then using that selection to populate a dropdown and text field, and finally verifying the alert message contains the selected value.

Starting URL: https://rahulshettyacademy.com/AutomationPractice/

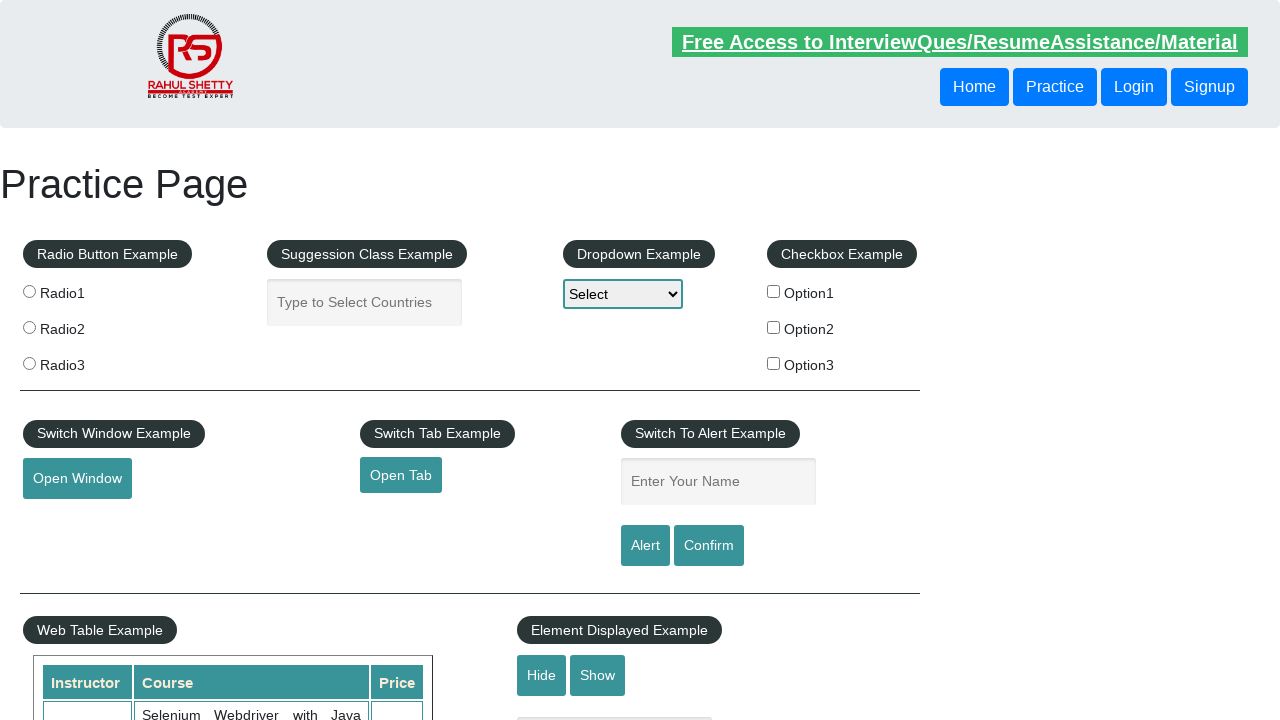

Retrieved all checkboxes from the page
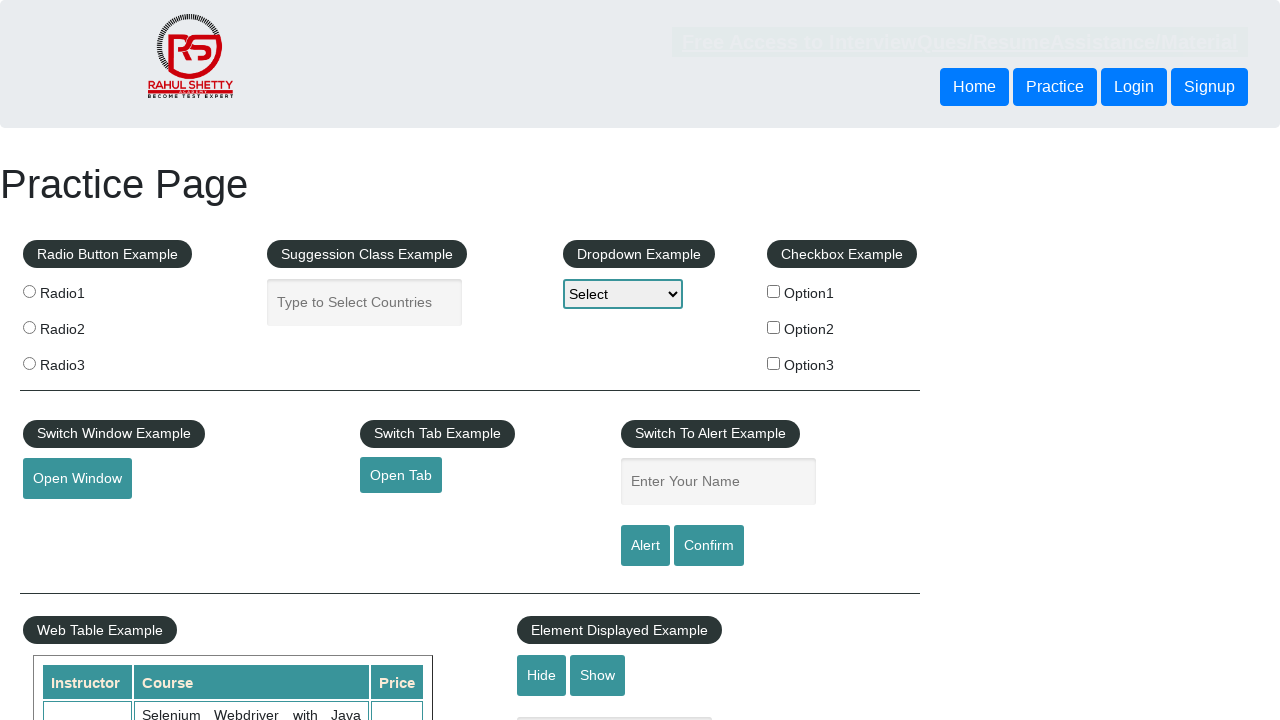

Found 3 checkboxes on the page
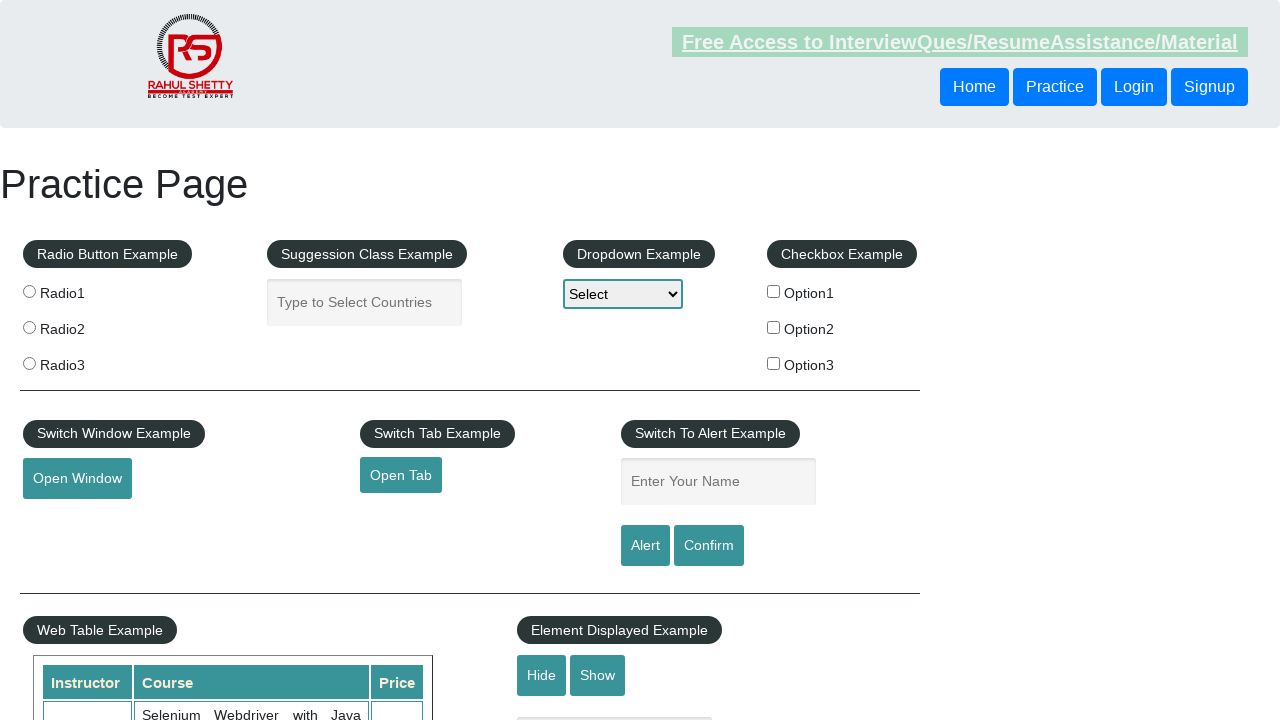

Generated random checkbox index: 2
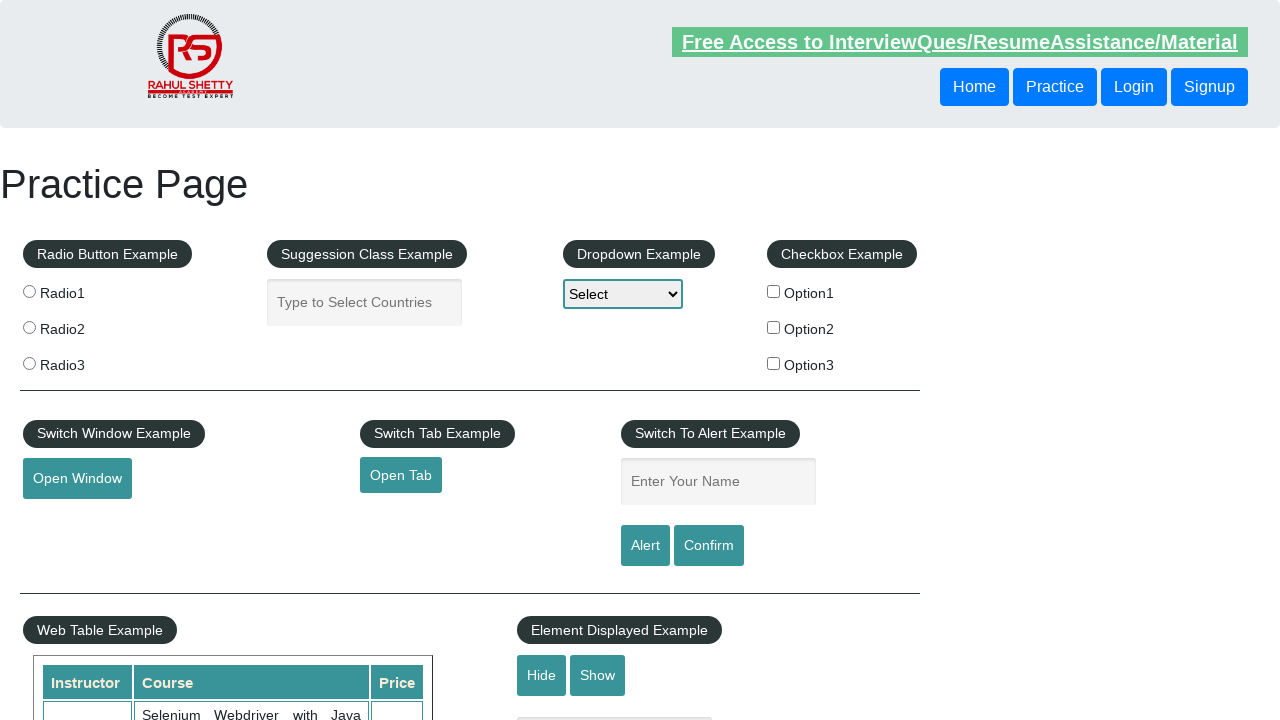

Clicked checkbox with selector: input#checkBoxOption2 at (774, 327) on input#checkBoxOption2
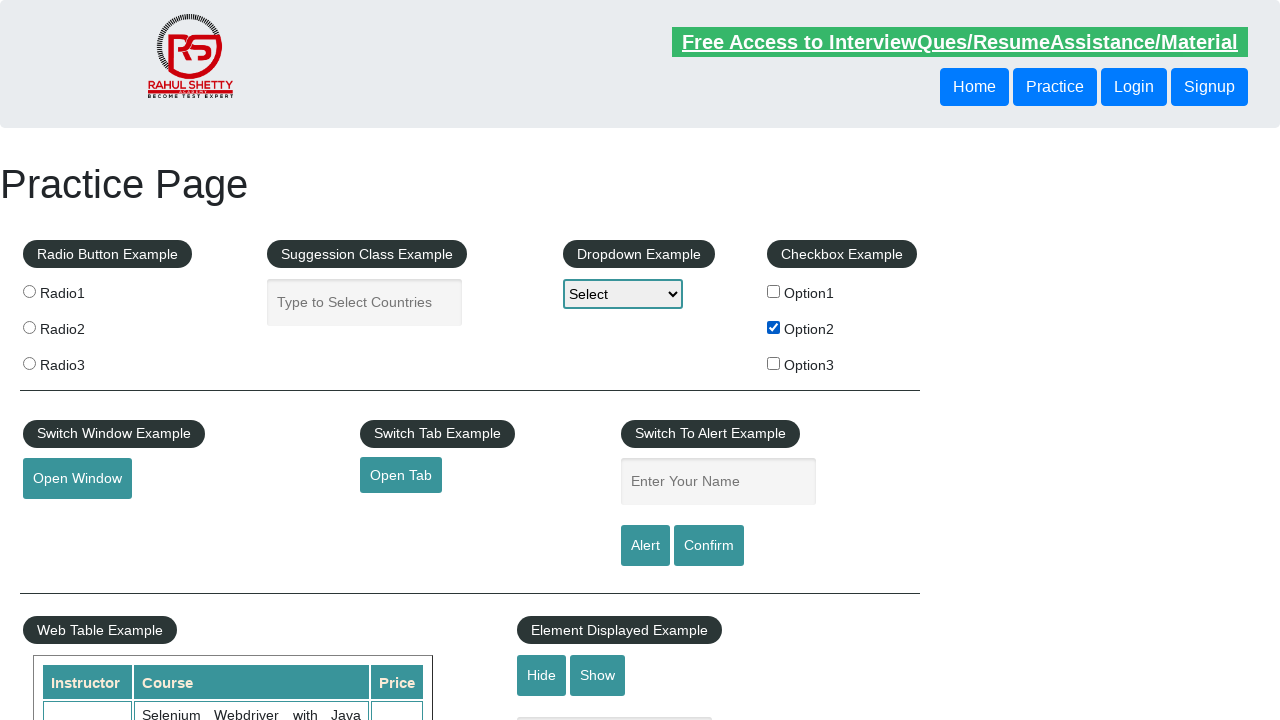

Retrieved selected checkbox value: option2
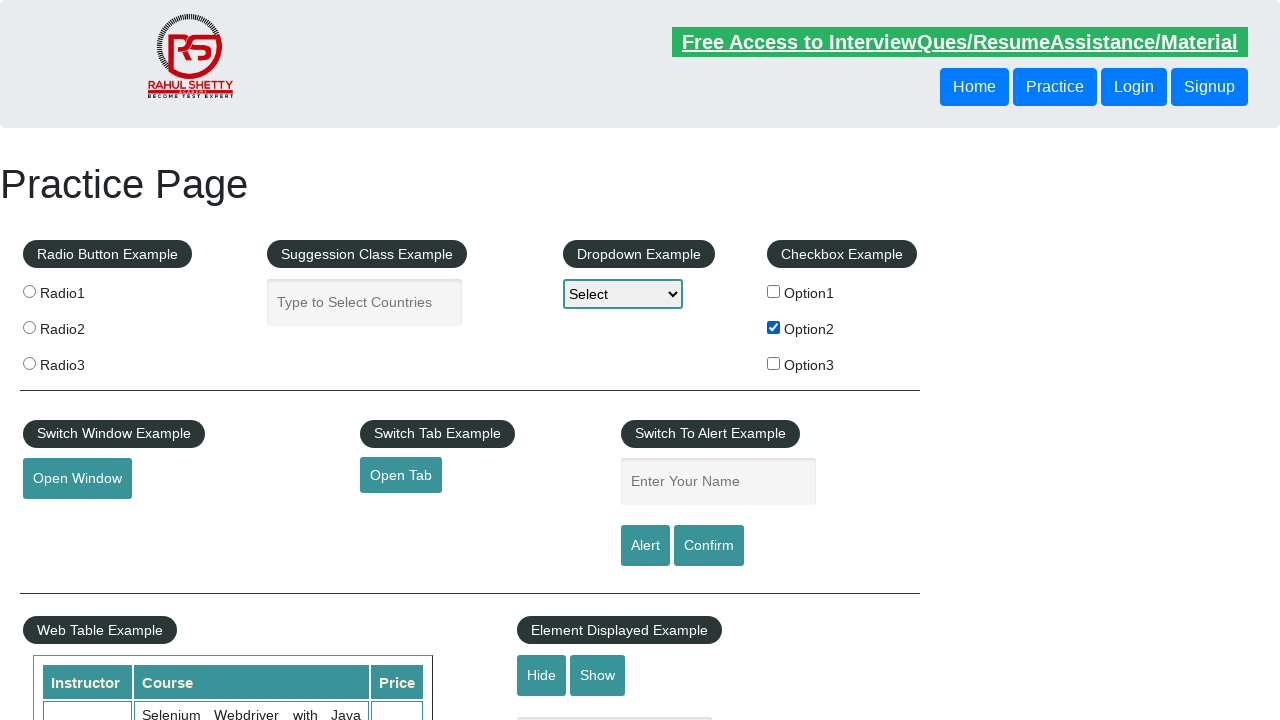

Selected dropdown option with value: option2 on select#dropdown-class-example
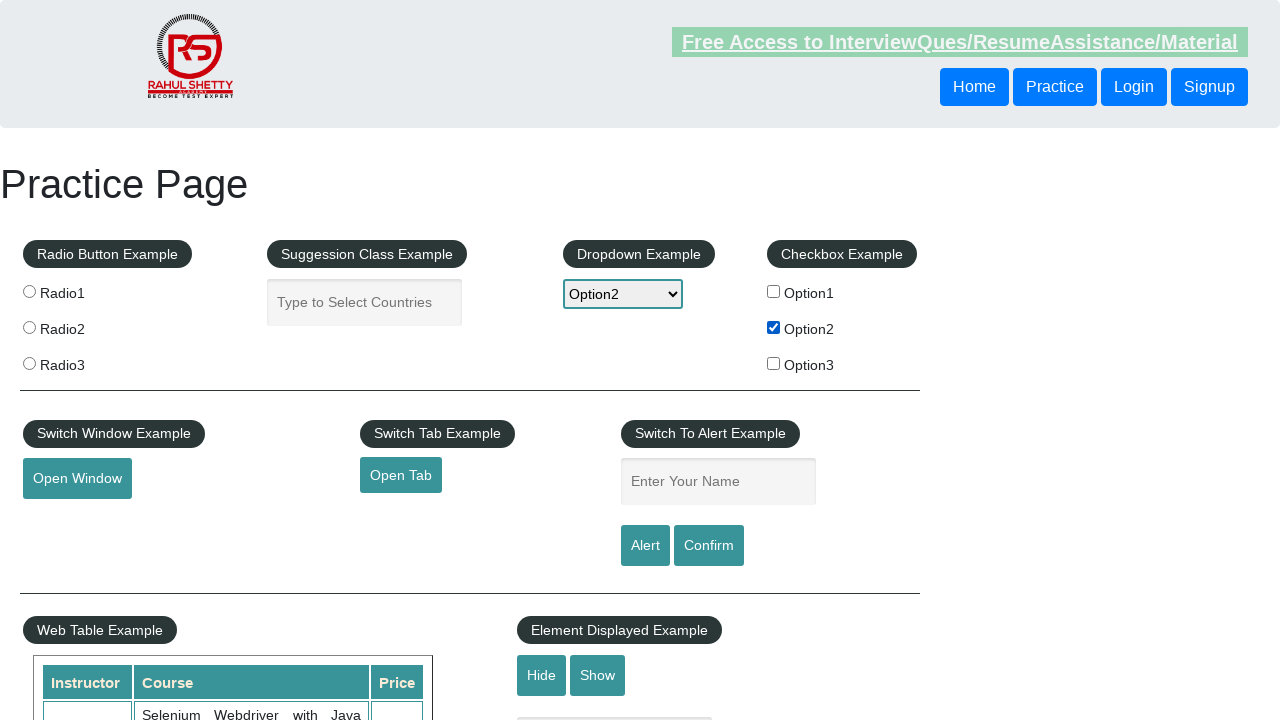

Filled text input with value: option2 on input#name
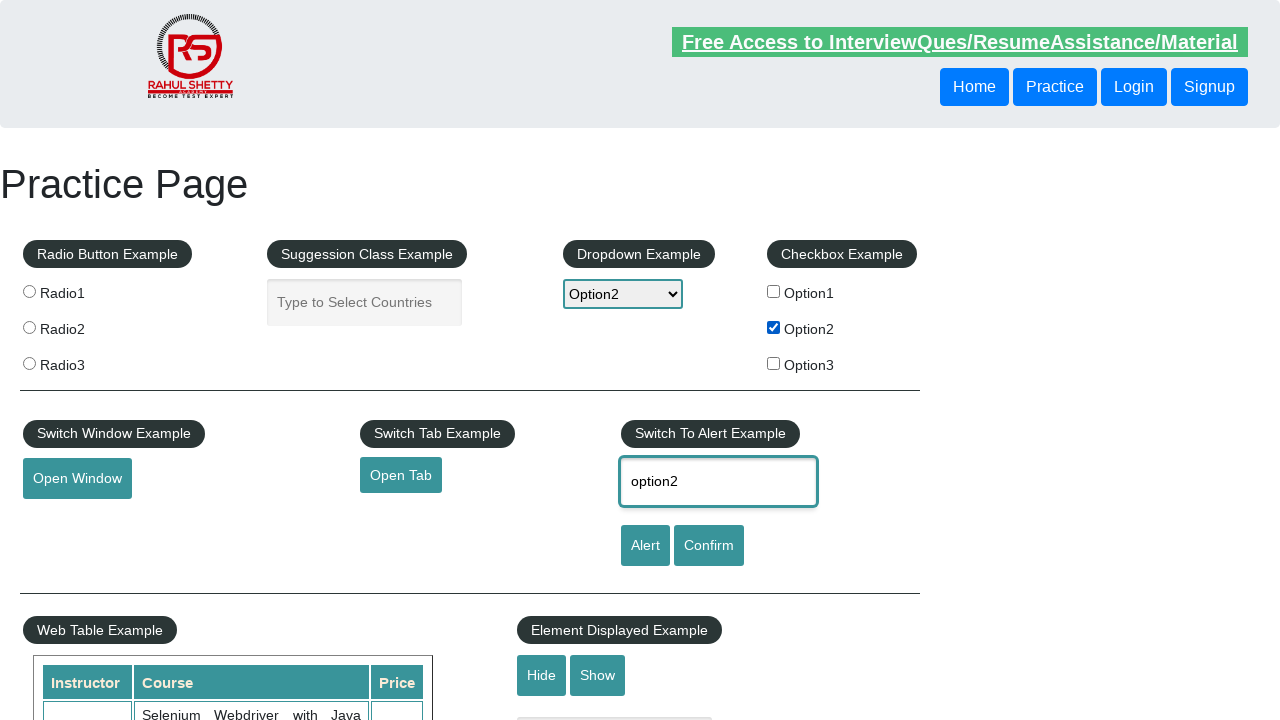

Clicked the alert button at (645, 546) on input#alertbtn
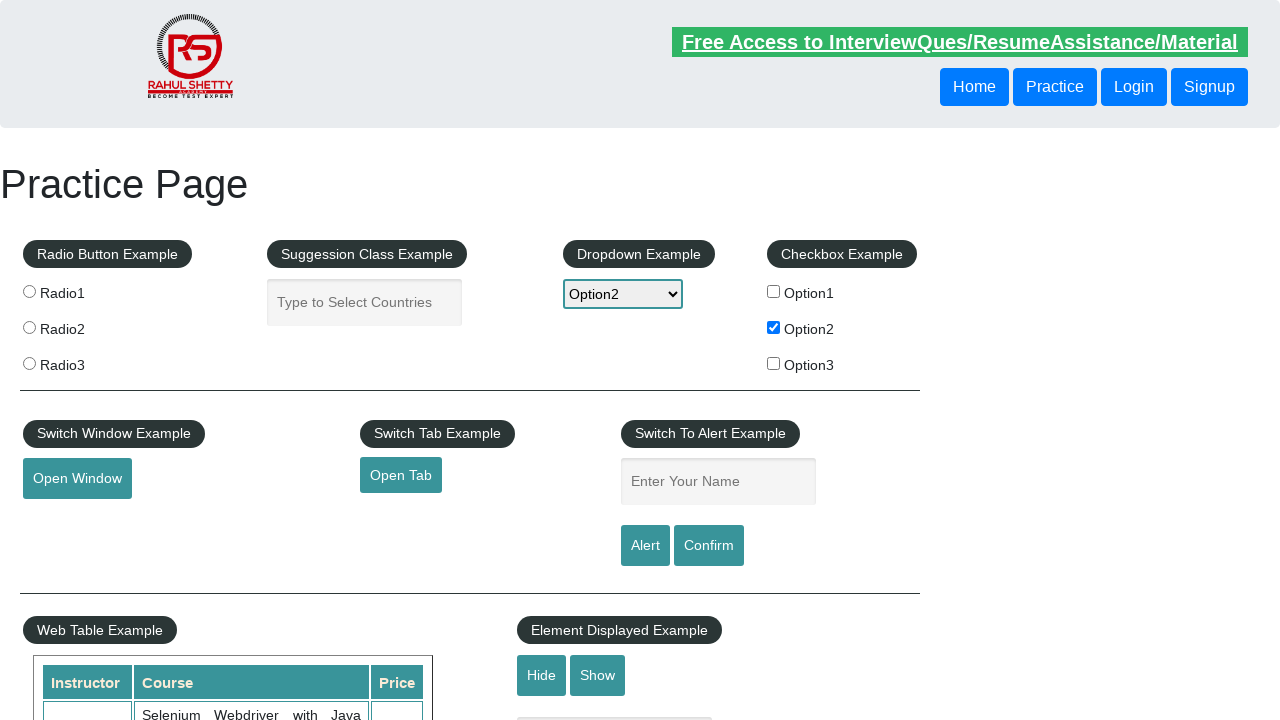

Retrieved alert message: None
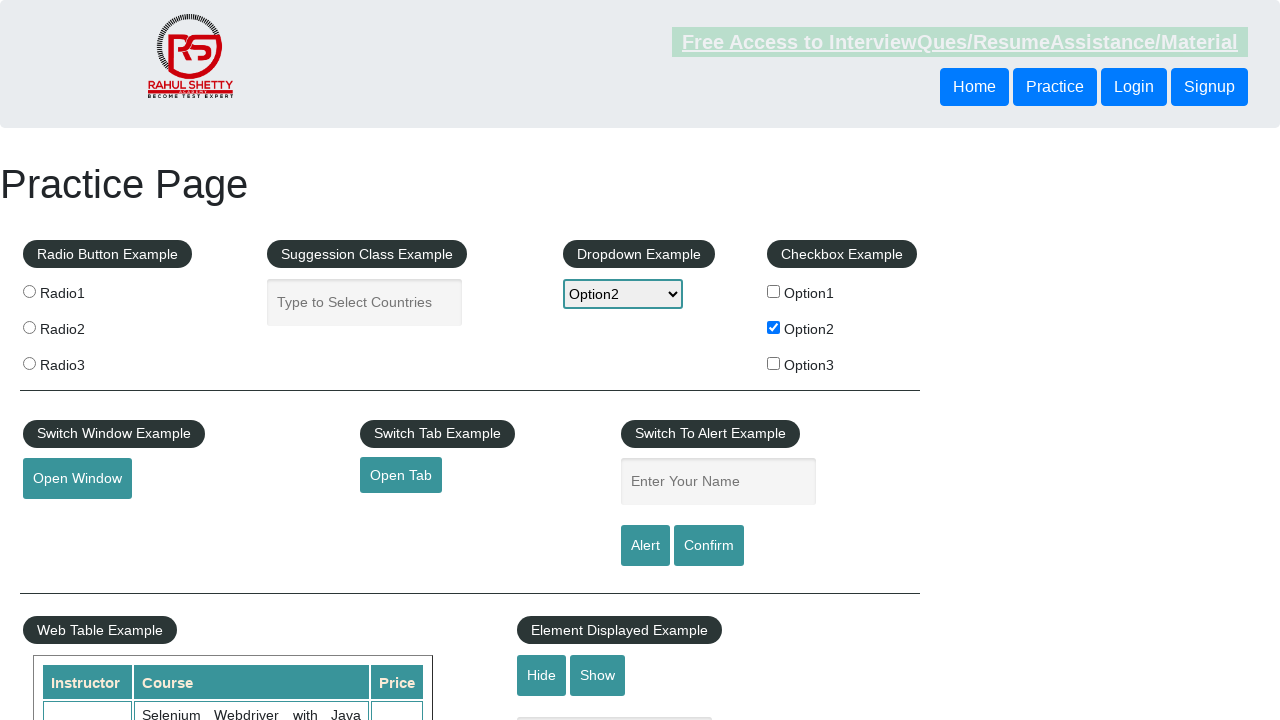

Set up dialog handler to accept alerts
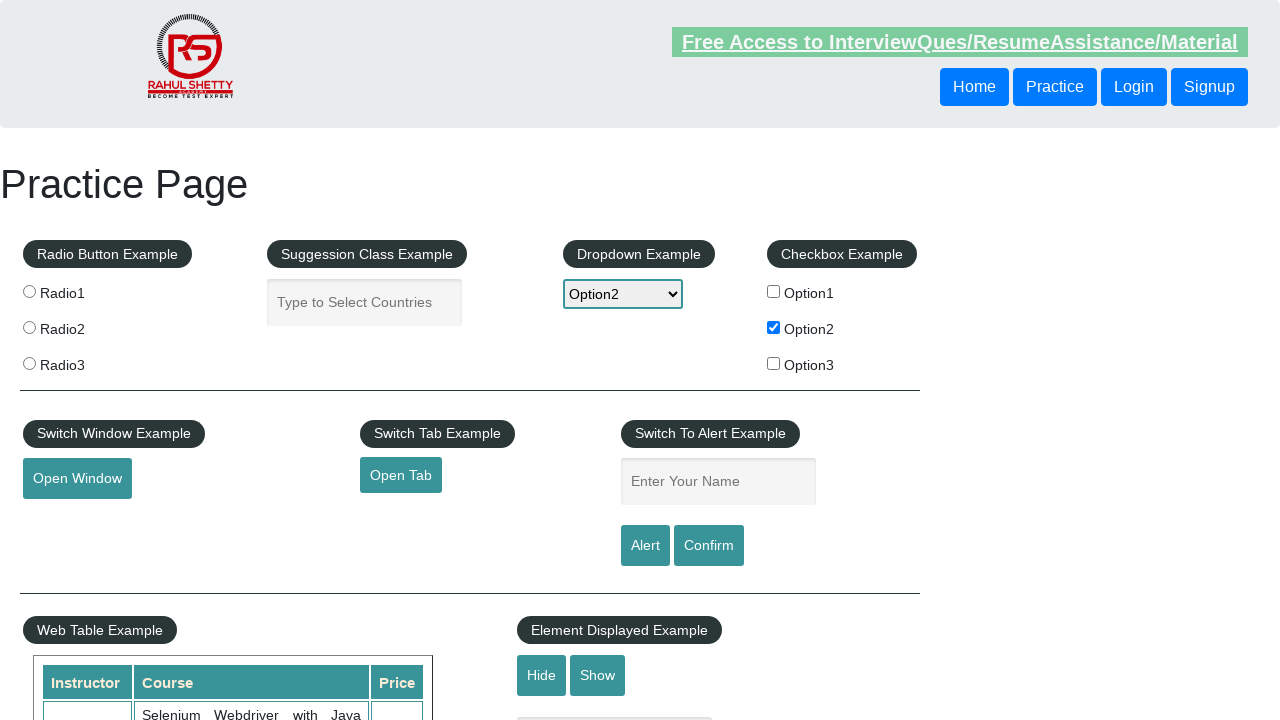

Re-clicked alert button to trigger with dialog handler at (645, 546) on input#alertbtn
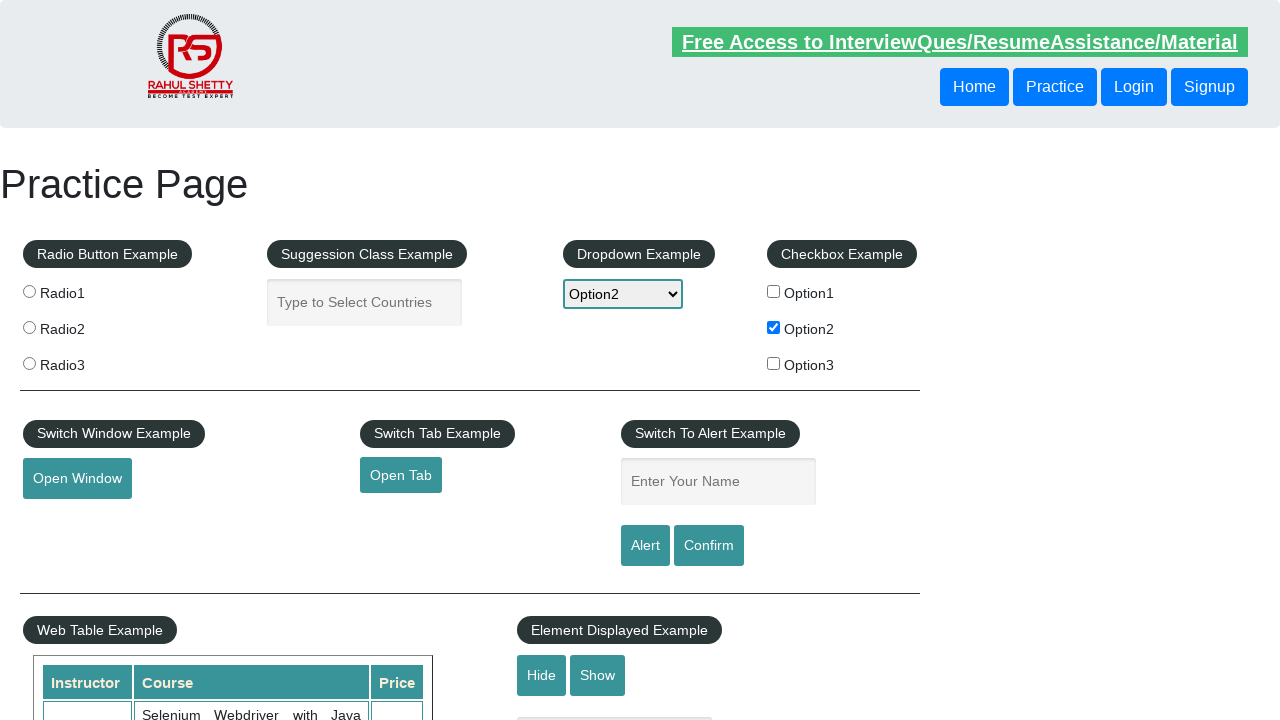

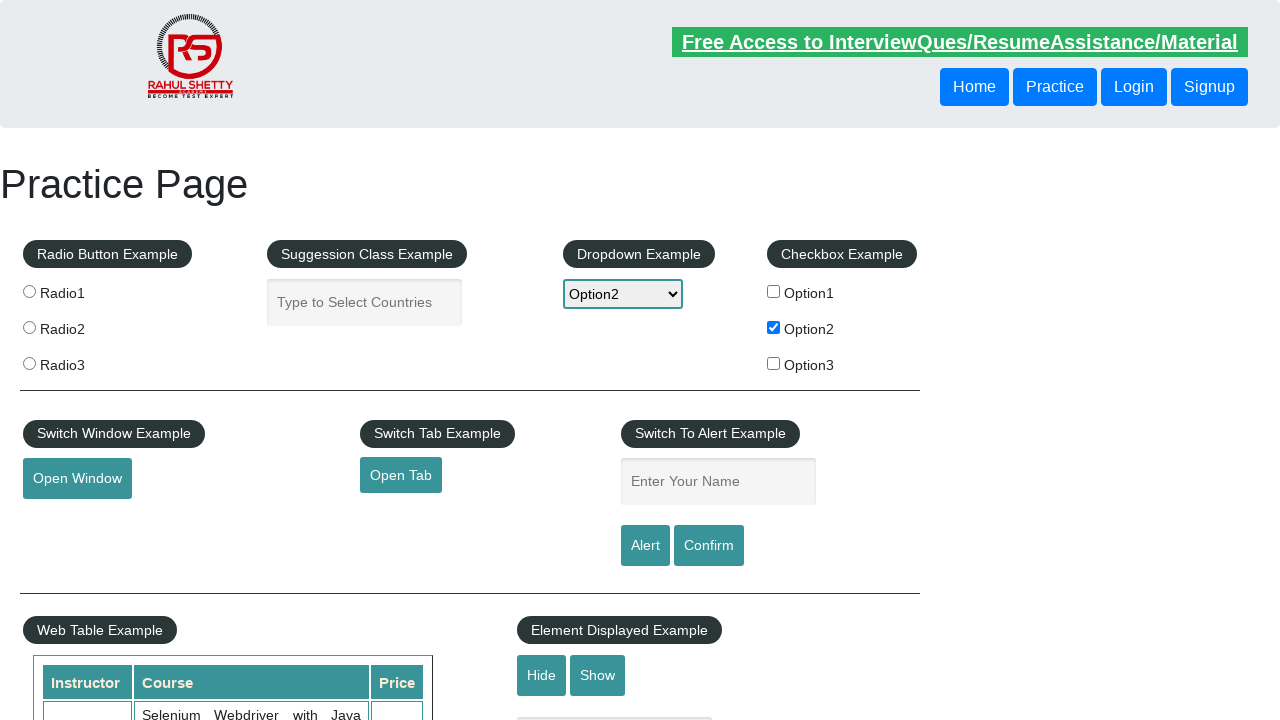